Tests the automation practice form by filling out personal information fields including first name, last name, email, gender selection, mobile number, and date of birth selection.

Starting URL: https://demoqa.com/automation-practice-form

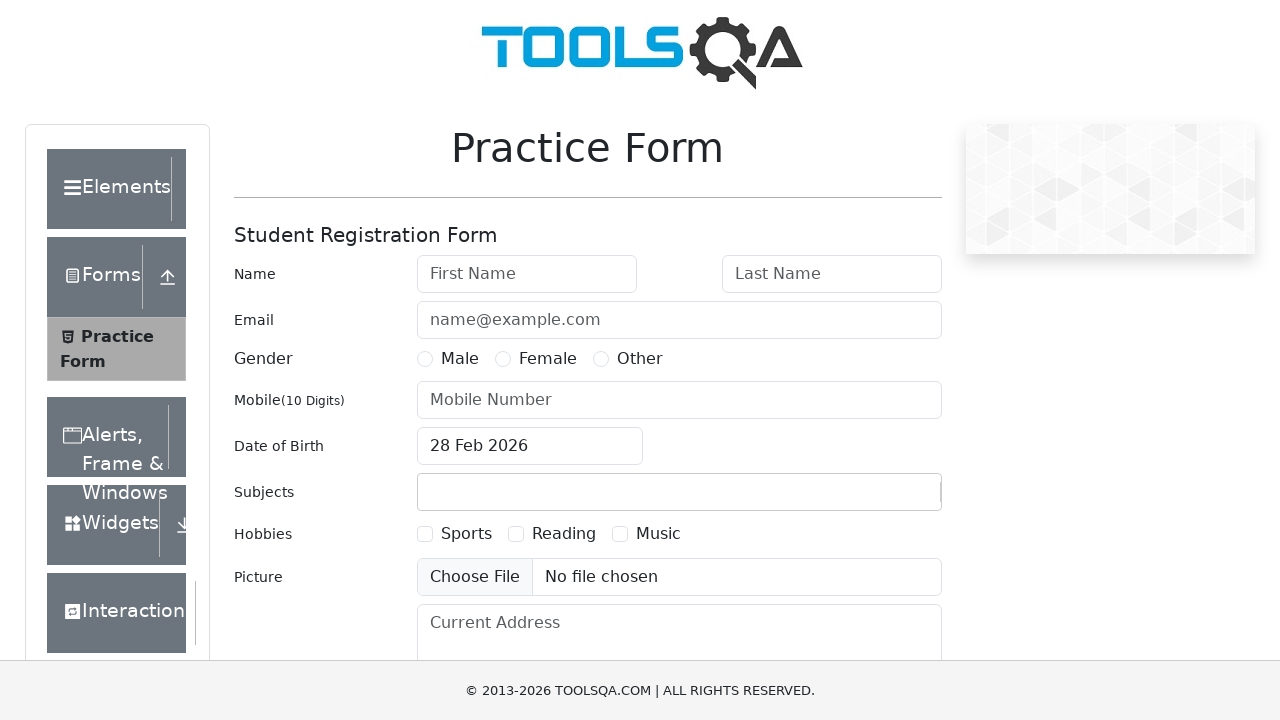

Filled first name field with 'Anatolie' on #firstName
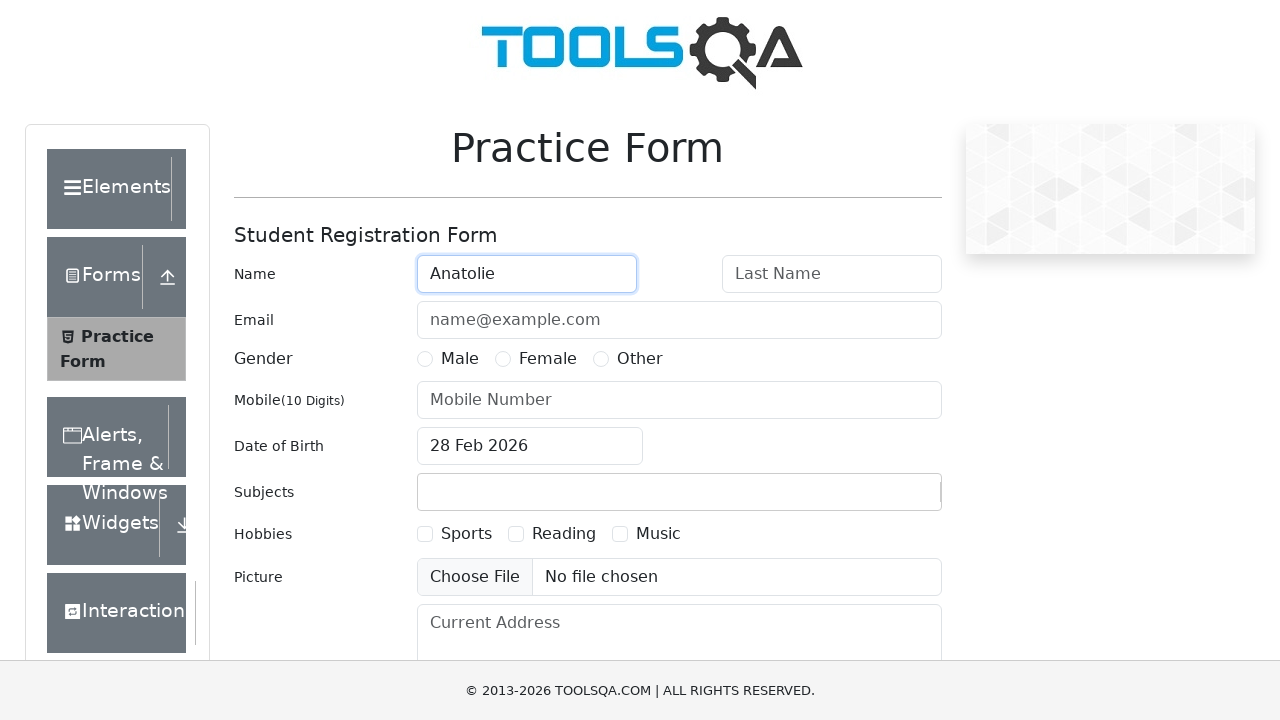

Filled last name field with 'Snegur' on #lastName
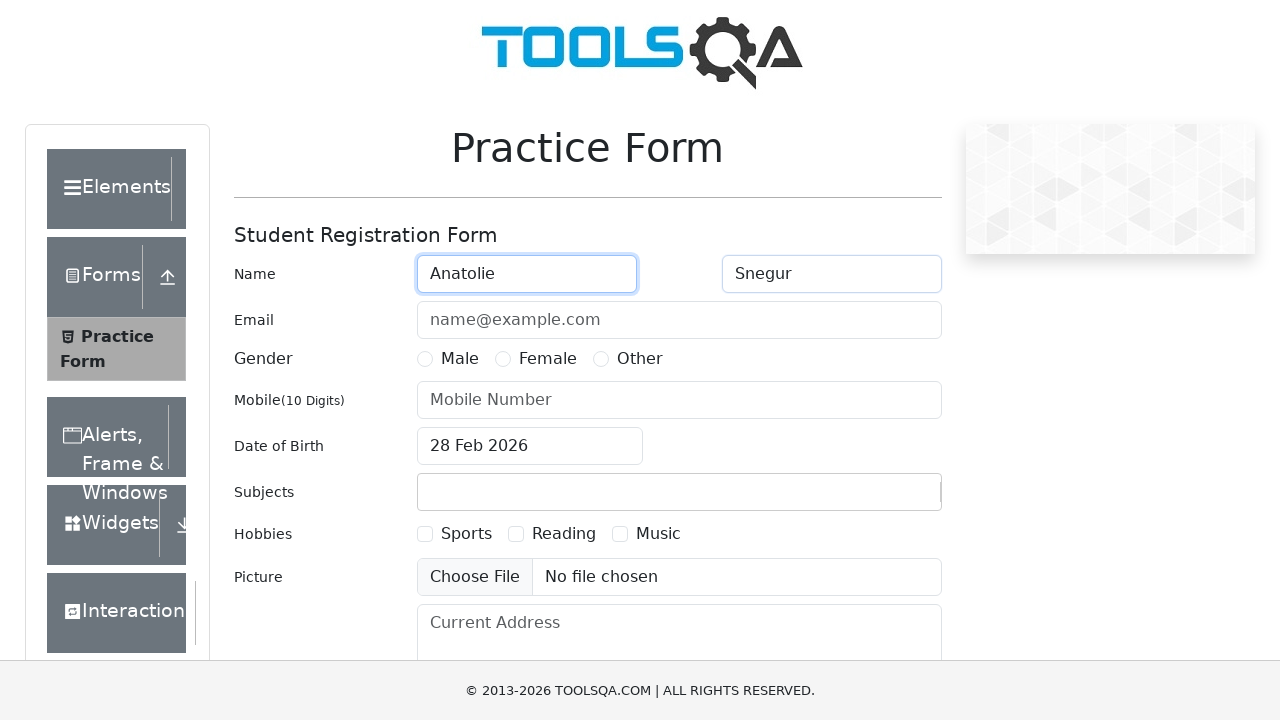

Filled email field with 'bbs@mail.ru' on #userEmail
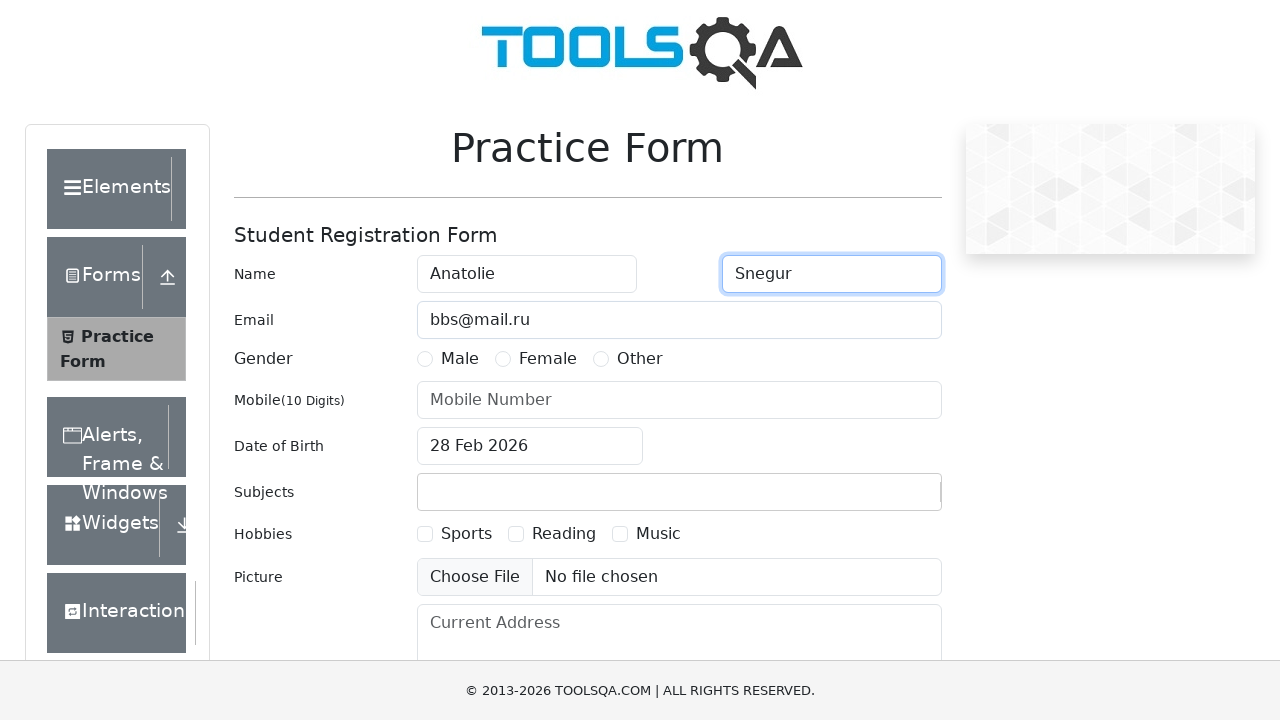

Selected Male gender radio button at (425, 359) on input[type='radio'][value='Male']
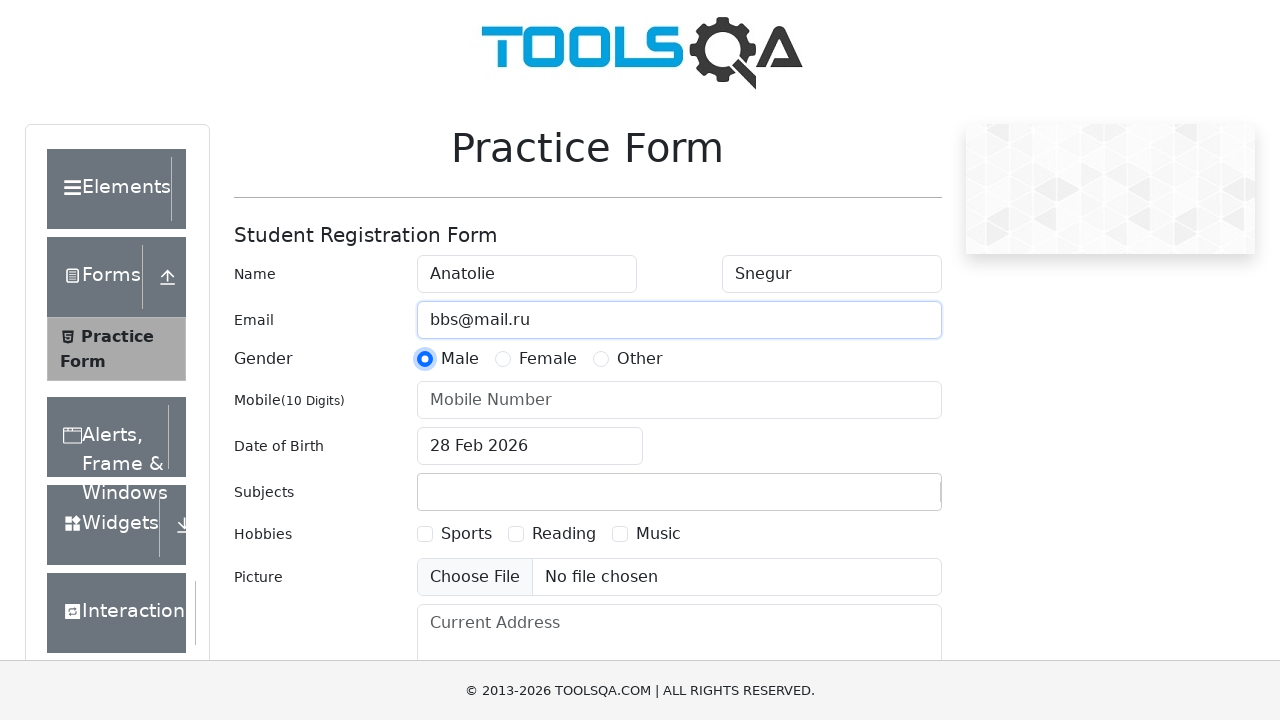

Filled mobile number field with '0671111187' on #userNumber
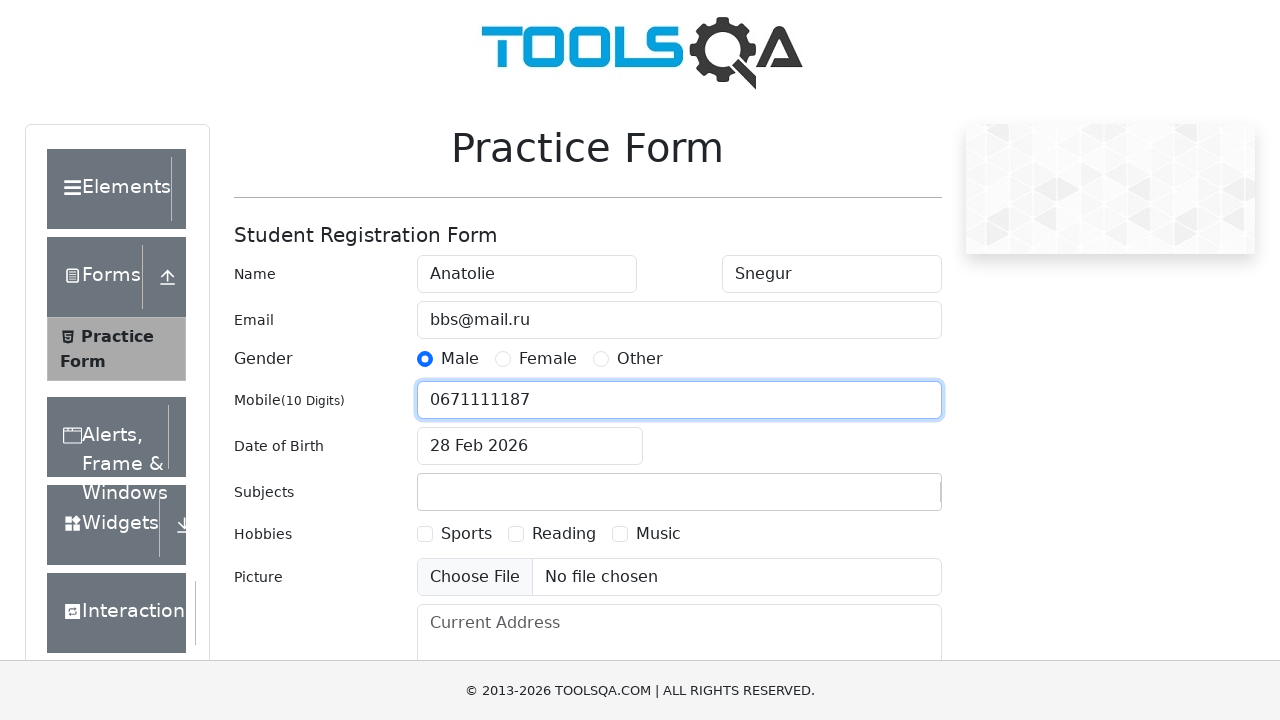

Clicked date of birth input to open date picker at (530, 446) on #dateOfBirthInput
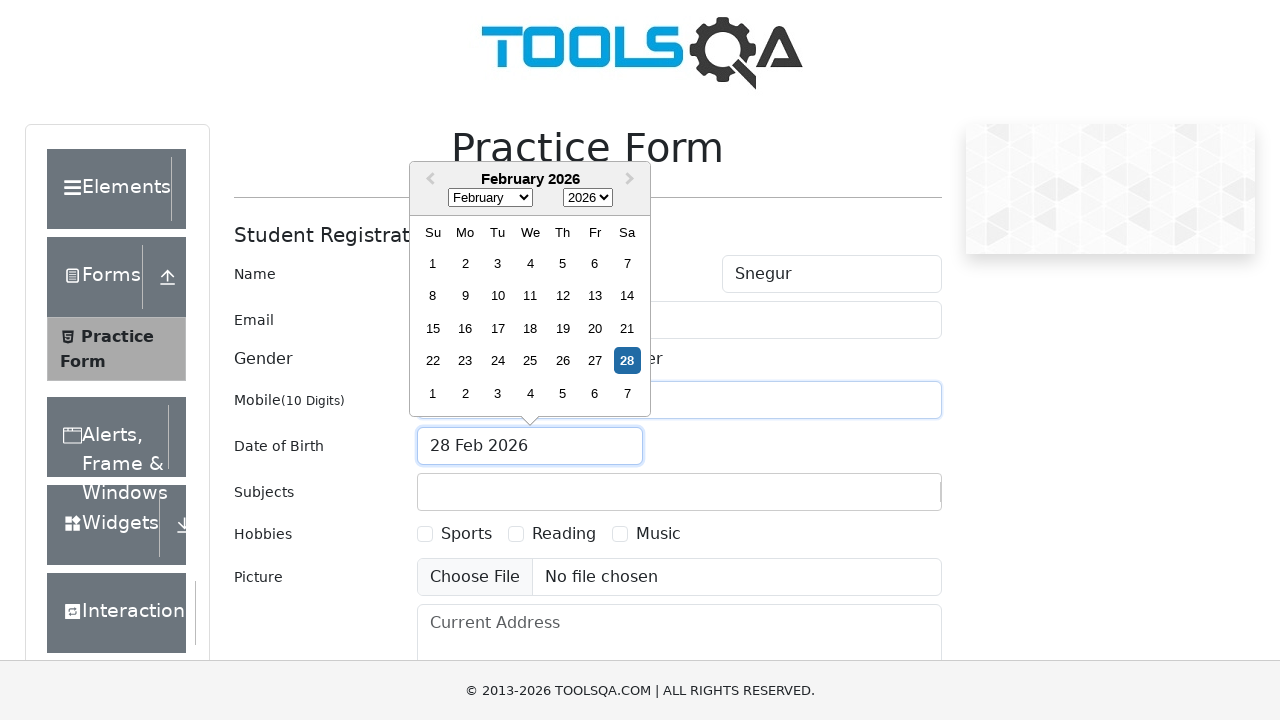

Clicked year dropdown in date picker at (588, 198) on .react-datepicker__year-select
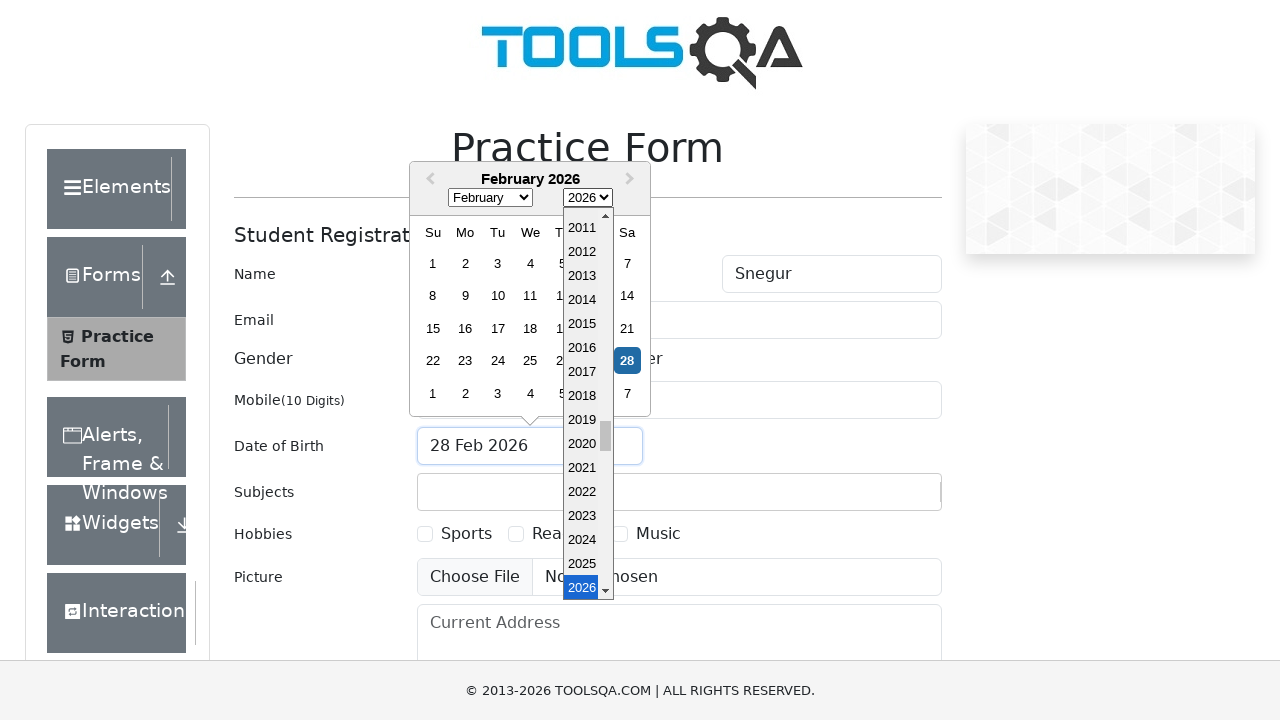

Selected year 1975 from date picker on .react-datepicker__year-select
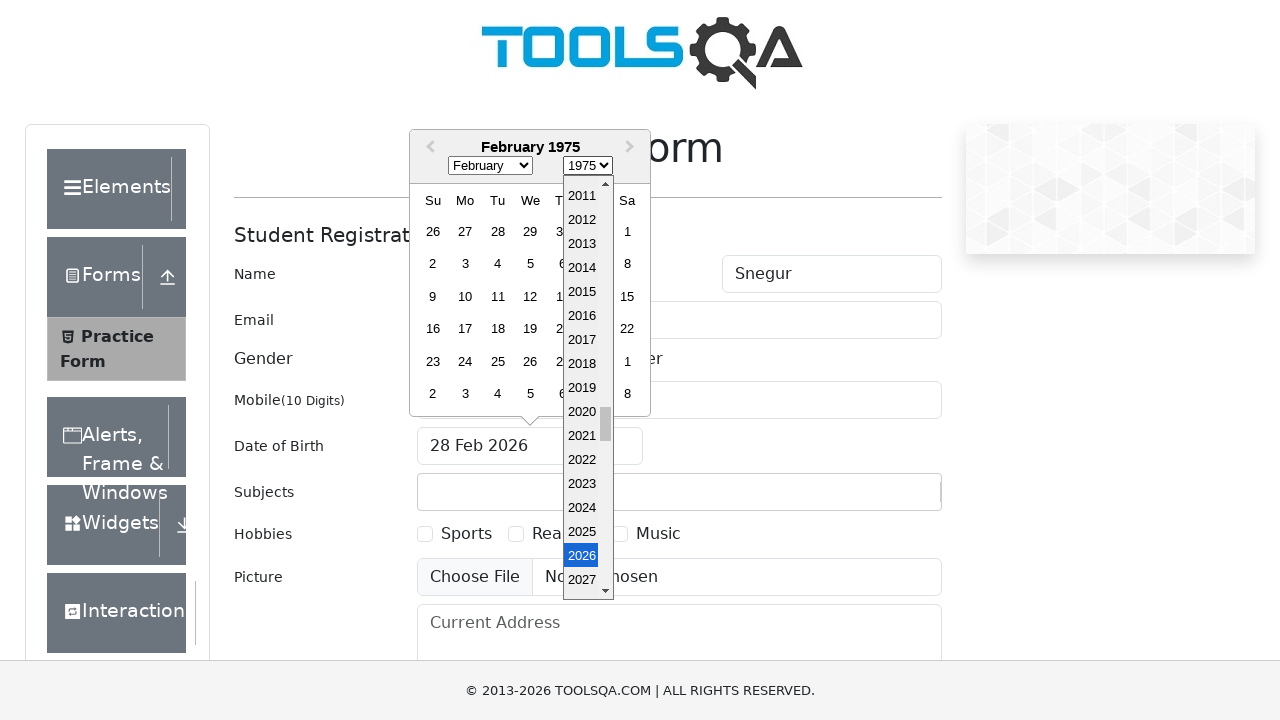

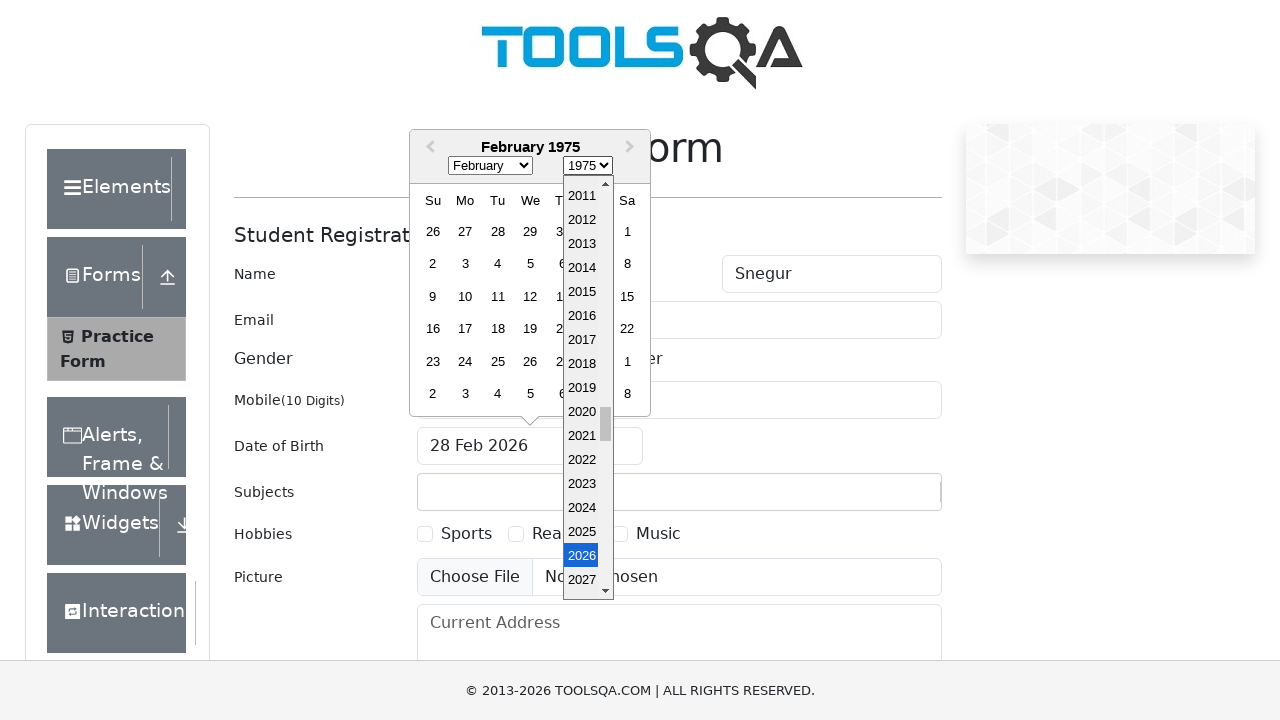